Retrieves and displays all text content from select dropdown elements

Starting URL: https://www.globalsqa.com/demo-site/select-dropdown-menu/

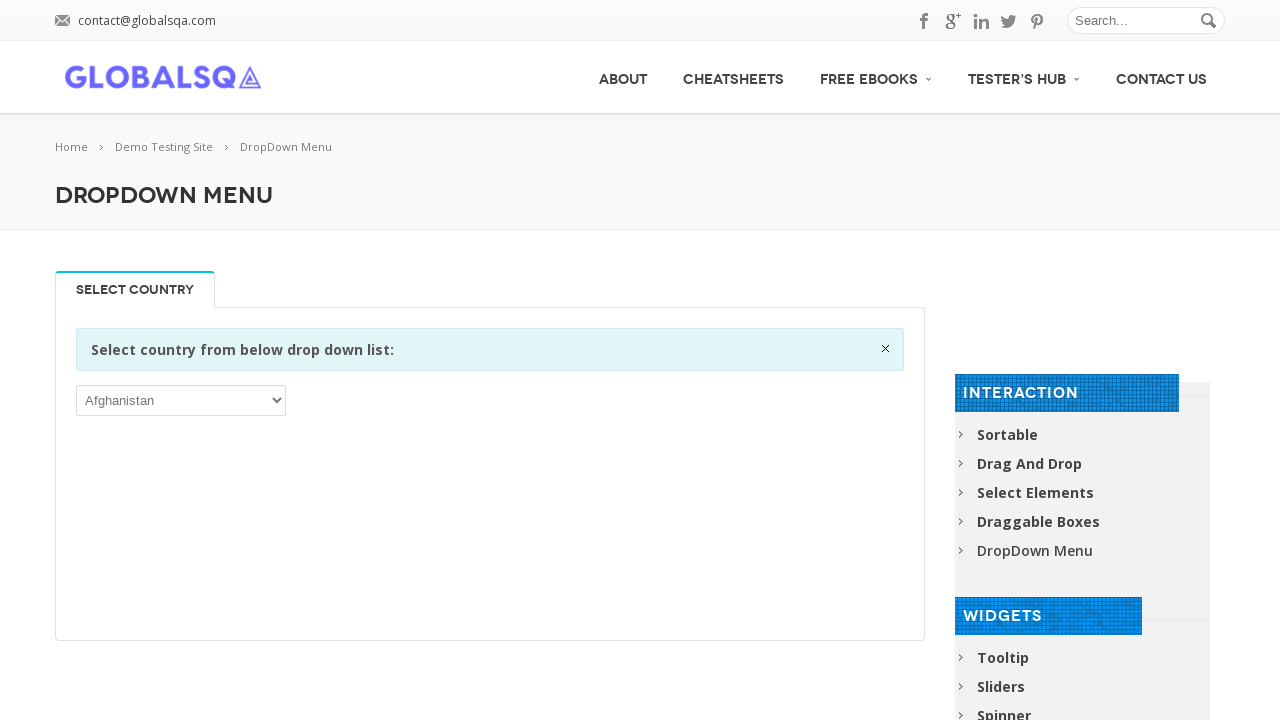

Navigated to Global QA select dropdown menu demo page
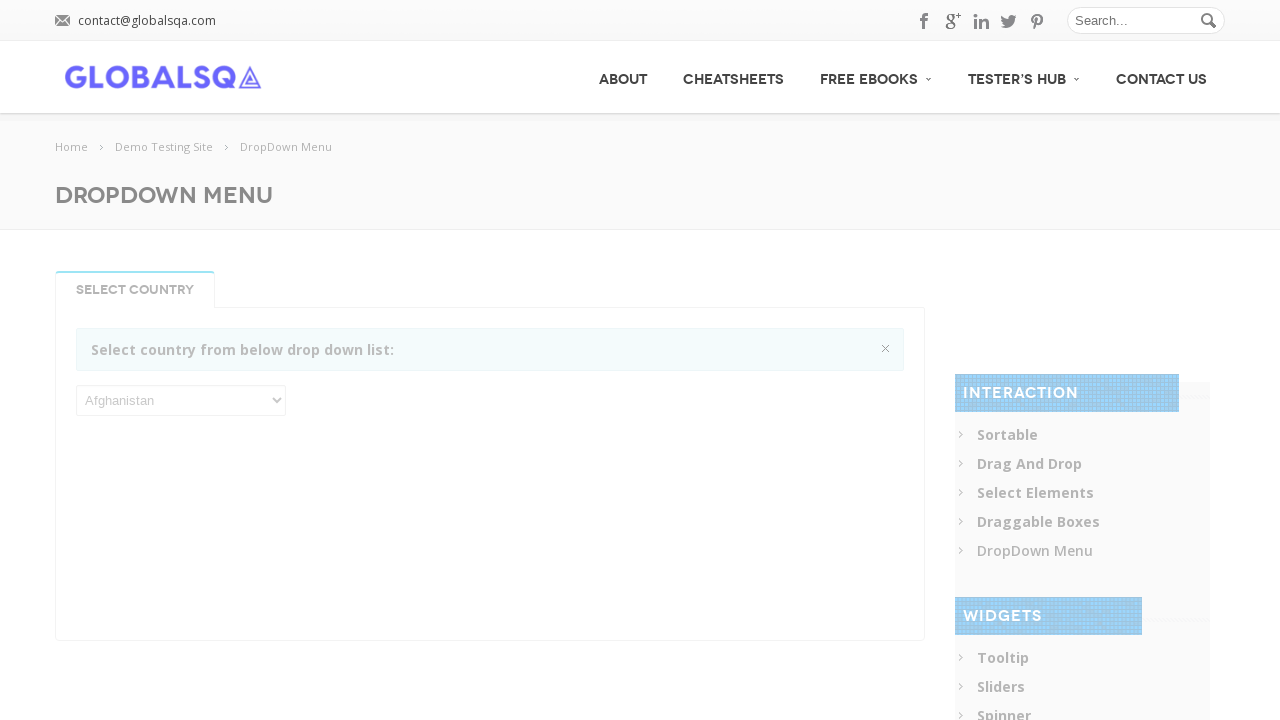

Located all select dropdown elements
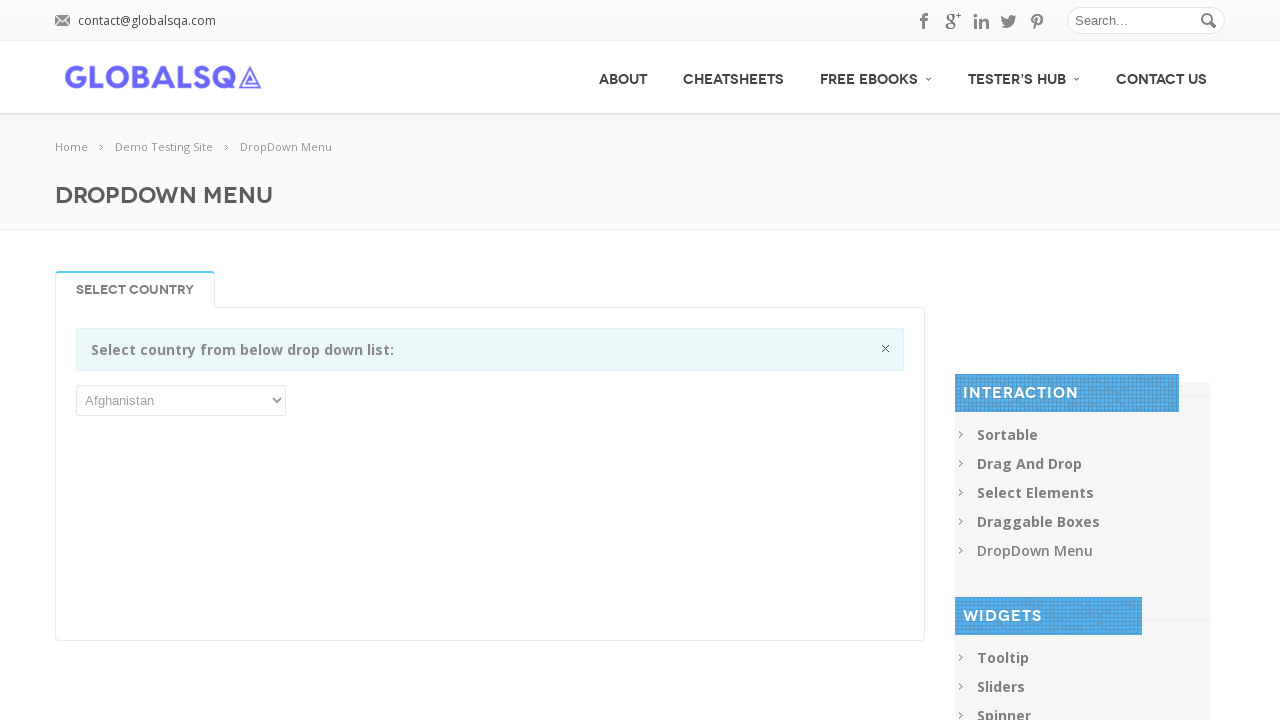

Found 1 select dropdown elements on the page
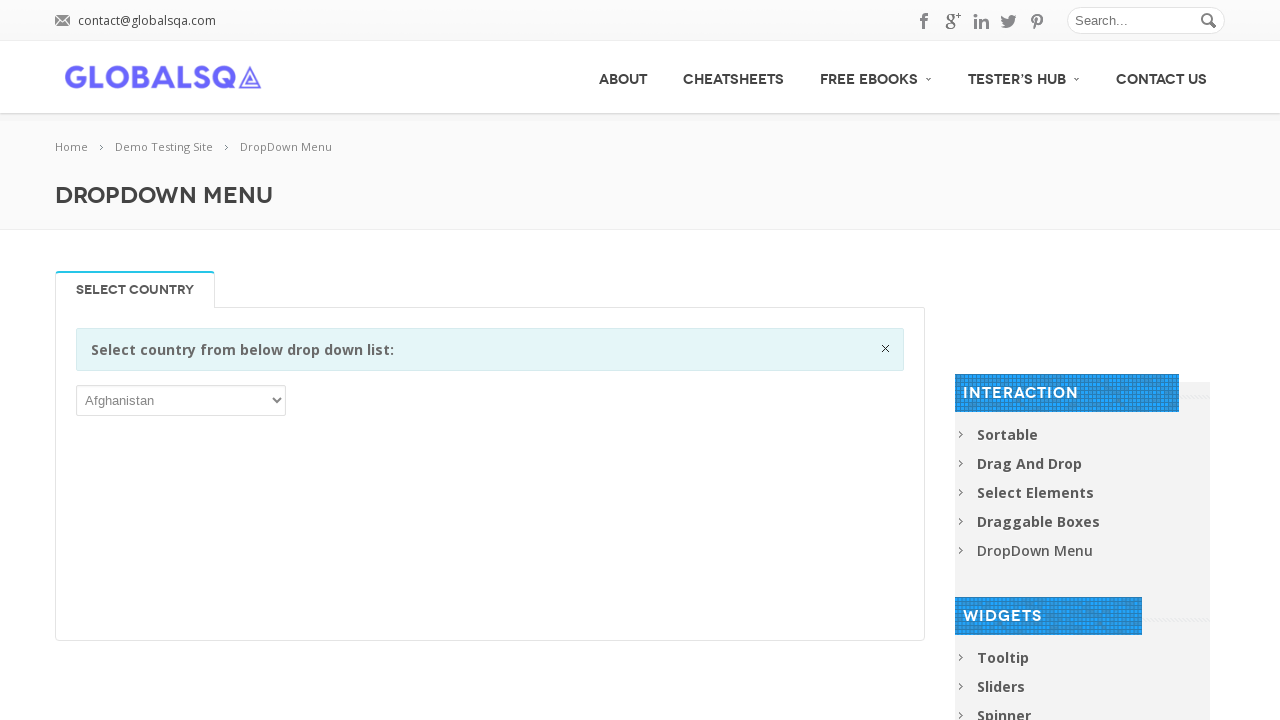

Retrieved text content from select element 0: AfghanistanÅland IslandsAlbaniaAlgeriaAmerican SamoaAndorraAngolaAnguillaAntarcticaAntigua and BarbudaArgentinaArmeniaArubaAustraliaAustriaAzerbaijanBahamasBahrainBangladeshBarbadosBelarusBelgiumBelizeBeninBermudaBhutanBolivia, Plurinational State ofBonaire, Sint Eustatius and SabaBosnia and HerzegovinaBotswanaBouvet IslandBrazilBritish Indian Ocean TerritoryBrunei DarussalamBulgariaBurkina FasoBurundiCambodiaCameroonCanadaCape VerdeCayman IslandsCentral African RepublicChadChileChinaChristmas IslandCocos (Keeling) IslandsColombiaComorosCongoCongo, the Democratic Republic of theCook IslandsCosta RicaCôte d’IvoireCroatiaCubaCuraçaoCyprusCzech RepublicDenmarkDjiboutiDominicaDominican RepublicEcuadorEgyptEl SalvadorEquatorial GuineaEritreaEstoniaEthiopiaFalkland Islands (Malvinas)Faroe IslandsFijiFinlandFranceFrench GuianaFrench PolynesiaFrench Southern TerritoriesGabonGambiaGeorgiaGermanyGhanaGibraltarGreeceGreenlandGrenadaGuadeloupeGuamGuatemalaGuernseyGuineaGuinea-BissauGuyanaHaitiHeard Island and McDonald IslandsHoly See (Vatican City State)HondurasHong KongHungaryIcelandIndiaIndonesiaIran, Islamic Republic ofIraqIrelandIsle of ManIsraelItalyJamaicaJapanJerseyJordanKazakhstanKenyaKiribatiKorea, Democratic People’s Republic ofKorea, Republic ofKuwaitKyrgyzstanLao People’s Democratic RepublicLatviaLebanonLesothoLiberiaLibyaLiechtensteinLithuaniaLuxembourgMacaoMacedonia, the former Yugoslav Republic ofMadagascarMalawiMalaysiaMaldivesMaliMaltaMarshall IslandsMartiniqueMauritaniaMauritiusMayotteMexicoMicronesia, Federated States ofMoldova, Republic ofMonacoMongoliaMontenegroMontserratMoroccoMozambiqueMyanmarNamibiaNauruNepalNetherlandsNew CaledoniaNew ZealandNicaraguaNigerNigeriaNiueNorfolk IslandNorthern Mariana IslandsNorwayOmanPakistanPalauPalestinian Territory, OccupiedPanamaPapua New GuineaParaguayPeruPhilippinesPitcairnPolandPortugalPuerto RicoQatarRéunionRomaniaRussian FederationRwandaSaint BarthélemySaint Helena, Ascension and Tristan da CunhaSaint Kitts and NevisSaint LuciaSaint Martin (French part)Saint Pierre and MiquelonSaint Vincent and the GrenadinesSamoaSan MarinoSao Tome and PrincipeSaudi ArabiaSenegalSerbiaSeychellesSierra LeoneSingaporeSint Maarten (Dutch part)SlovakiaSloveniaSolomon IslandsSomaliaSouth AfricaSouth Georgia and the South Sandwich IslandsSouth SudanSpainSri LankaSudanSurinameSvalbard and Jan MayenSwazilandSwedenSwitzerlandSyrian Arab RepublicTaiwan, Province of ChinaTajikistanTanzania, United Republic ofThailandTimor-LesteTogoTokelauTongaTrinidad and TobagoTunisiaTurkeyTurkmenistanTurks and Caicos IslandsTuvaluUgandaUkraineUnited Arab EmiratesUnited KingdomUnited StatesUnited States Minor Outlying IslandsUruguayUzbekistanVanuatuVenezuela, Bolivarian Republic ofViet NamVirgin Islands, BritishVirgin Islands, U.S.Wallis and FutunaWestern SaharaYemenZambiaZimbabwe
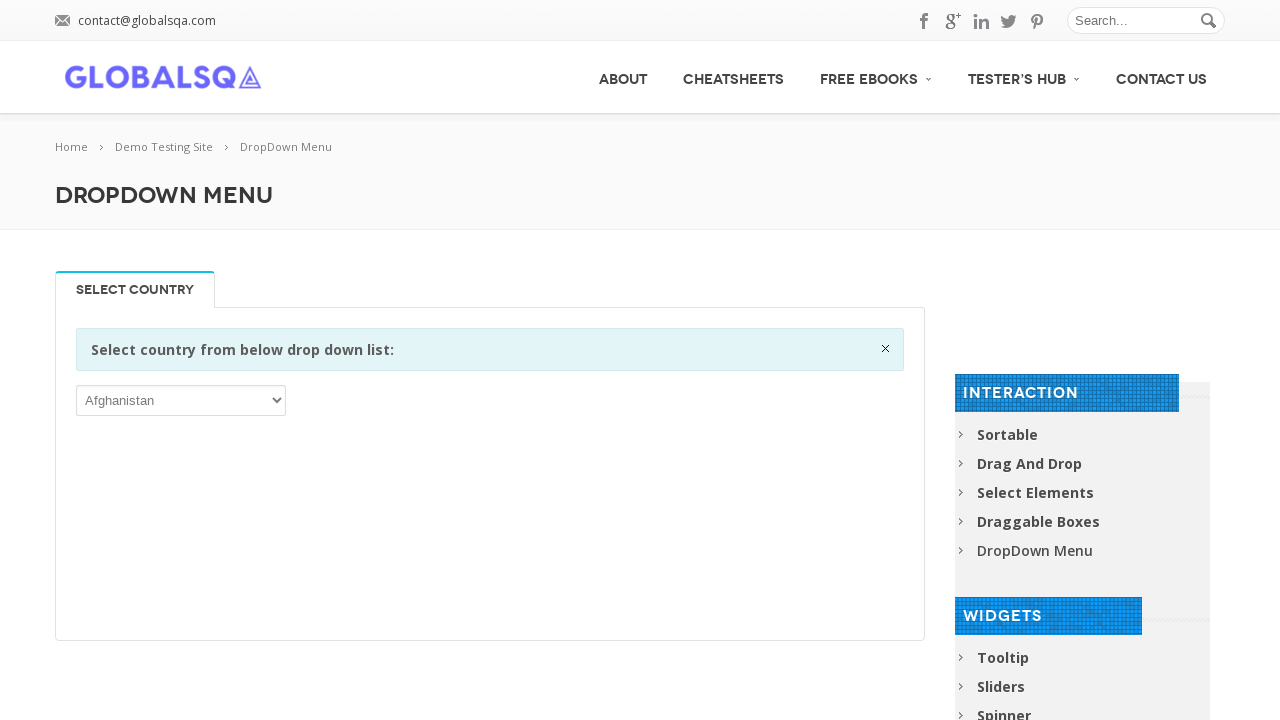

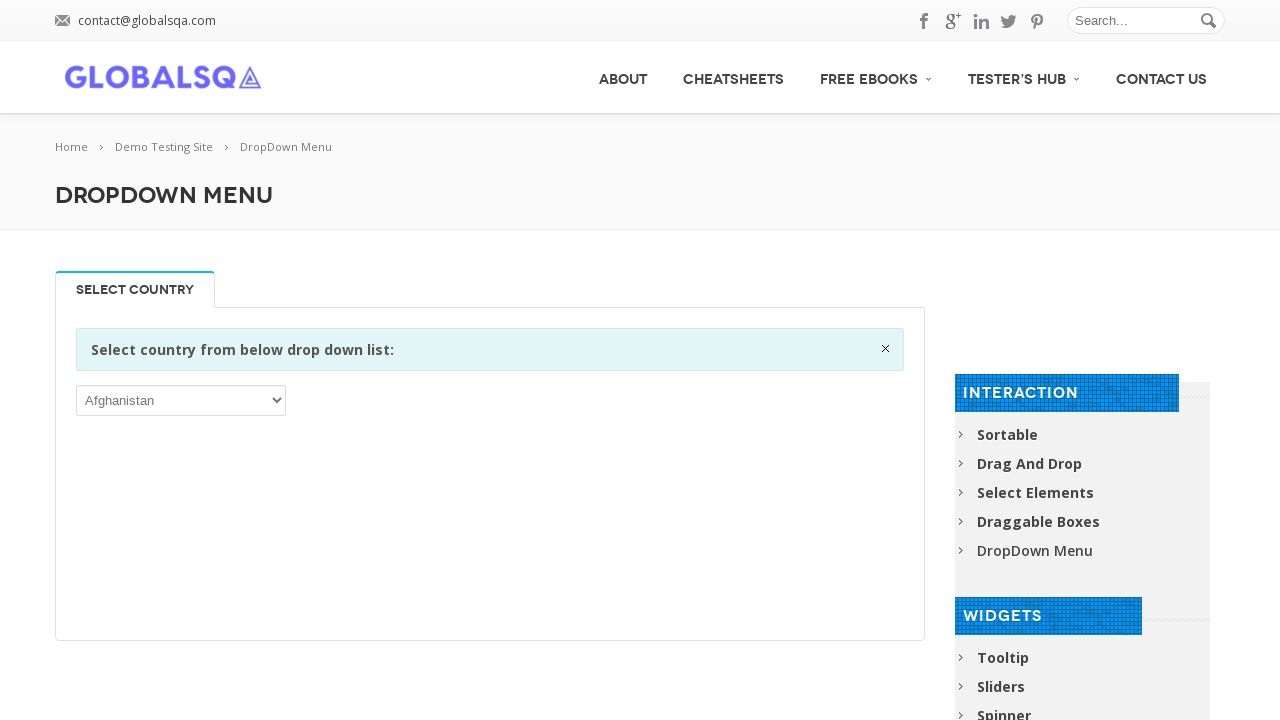